Tests radio buttons and checkboxes on a Google Form, including clicking individual options and iterating through all checkboxes to select them

Starting URL: https://docs.google.com/forms/d/e/1FAIpQLSfiypnd69zhuDkjKgqvpID9kwO29UCzeCVrGGtbNPZXQok0jA/viewform

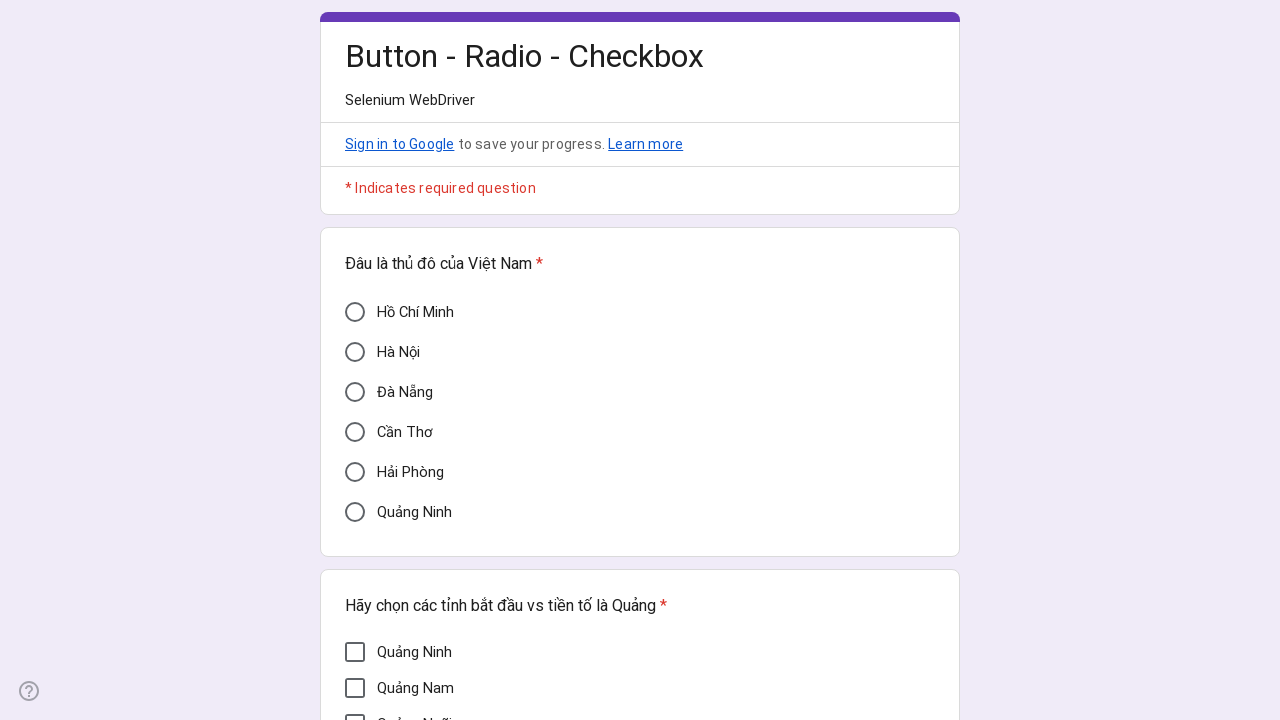

Waited for radio button elements to load
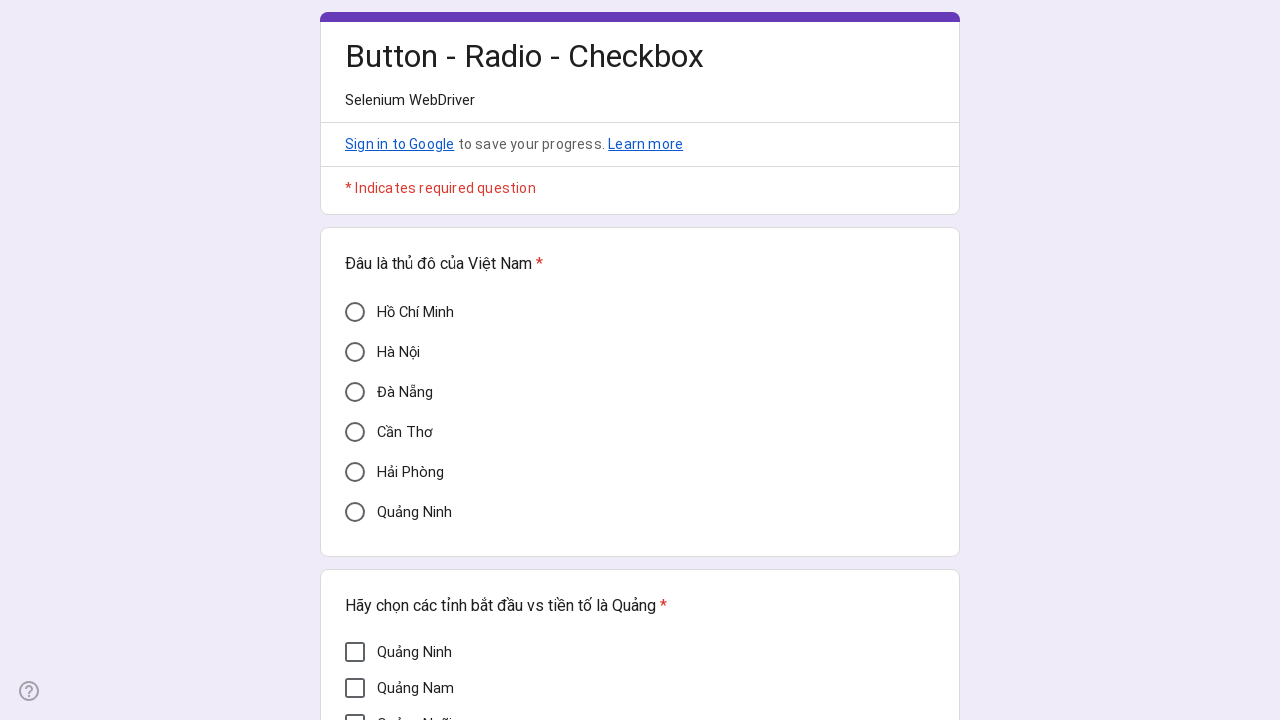

Verified Da Nang radio button is unchecked
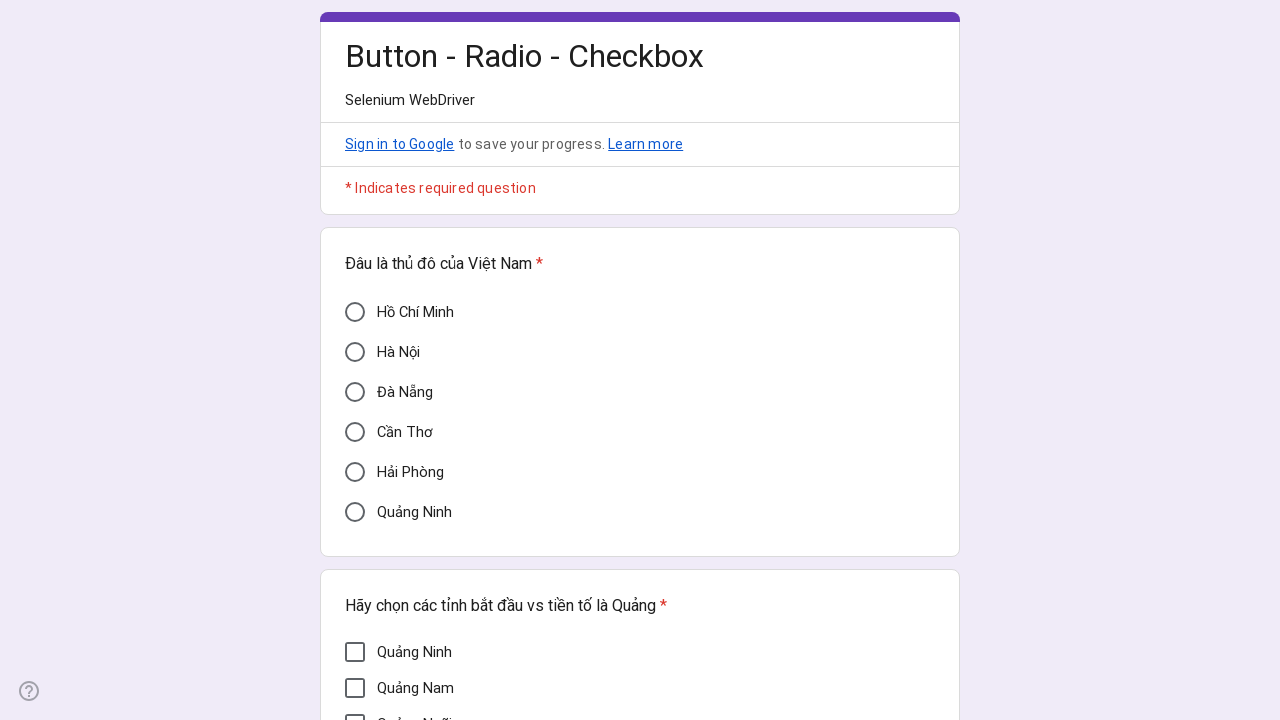

Clicked Da Nang radio button at (355, 392) on div[aria-label='Đà Nẵng']
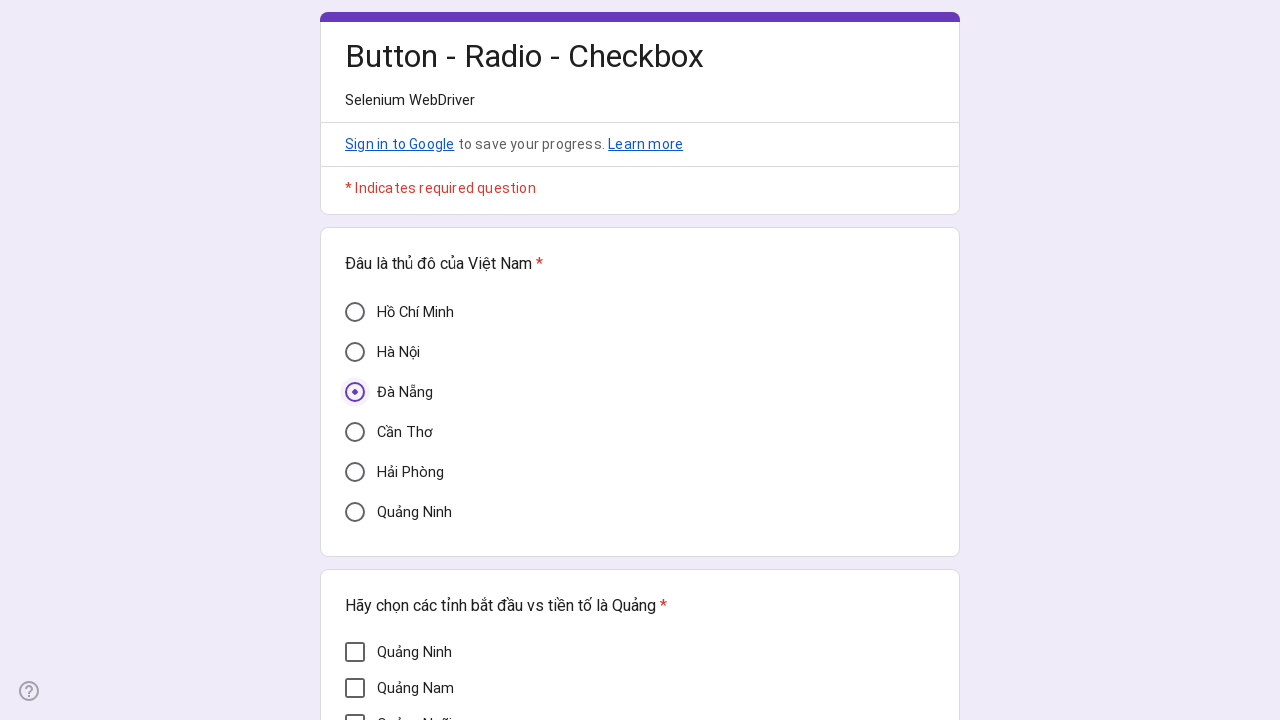

Verified Da Nang radio button is now checked
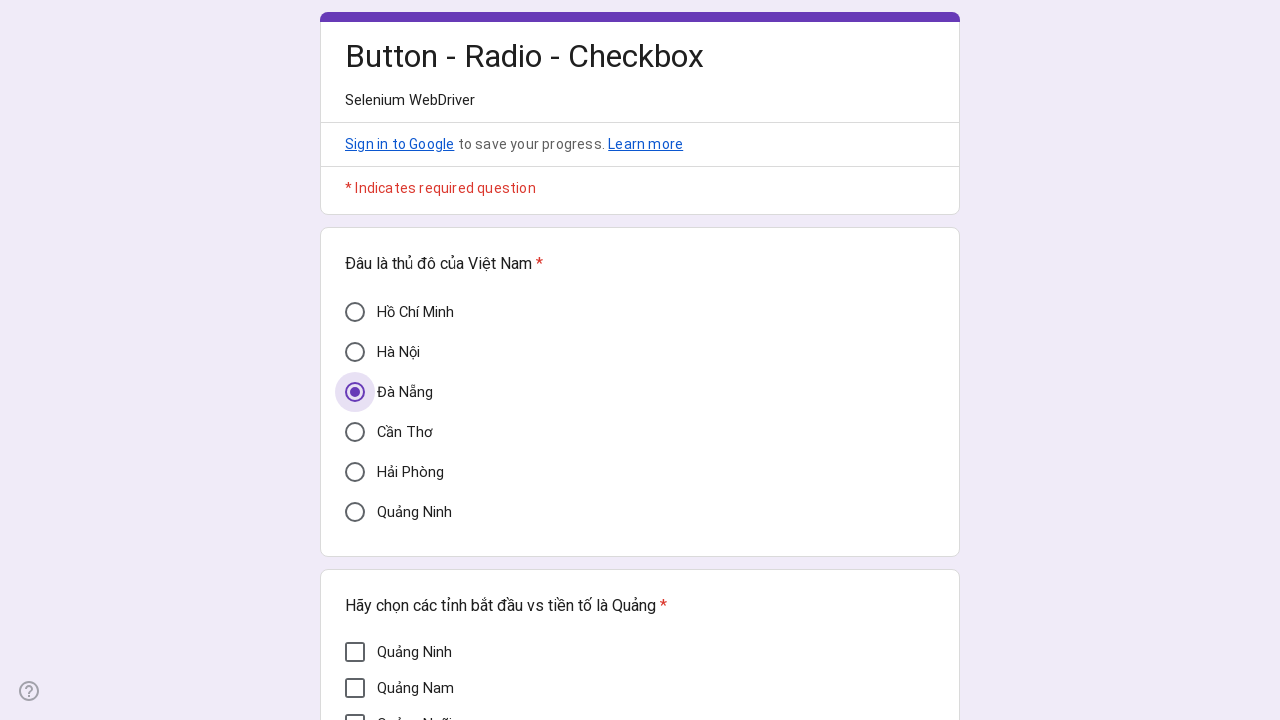

Verified Quang Ninh checkbox is unchecked
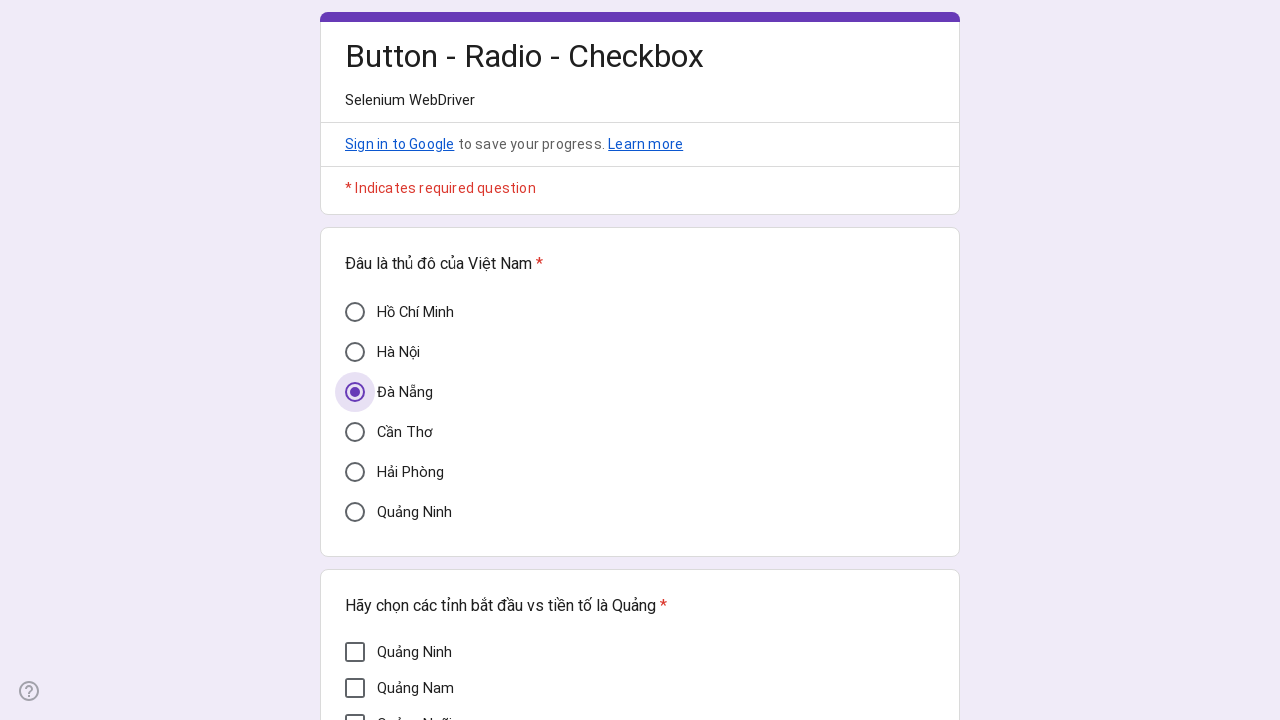

Clicked Quang Ninh checkbox to check it at (355, 652) on div[role='checkbox'][aria-label='Quảng Ninh']
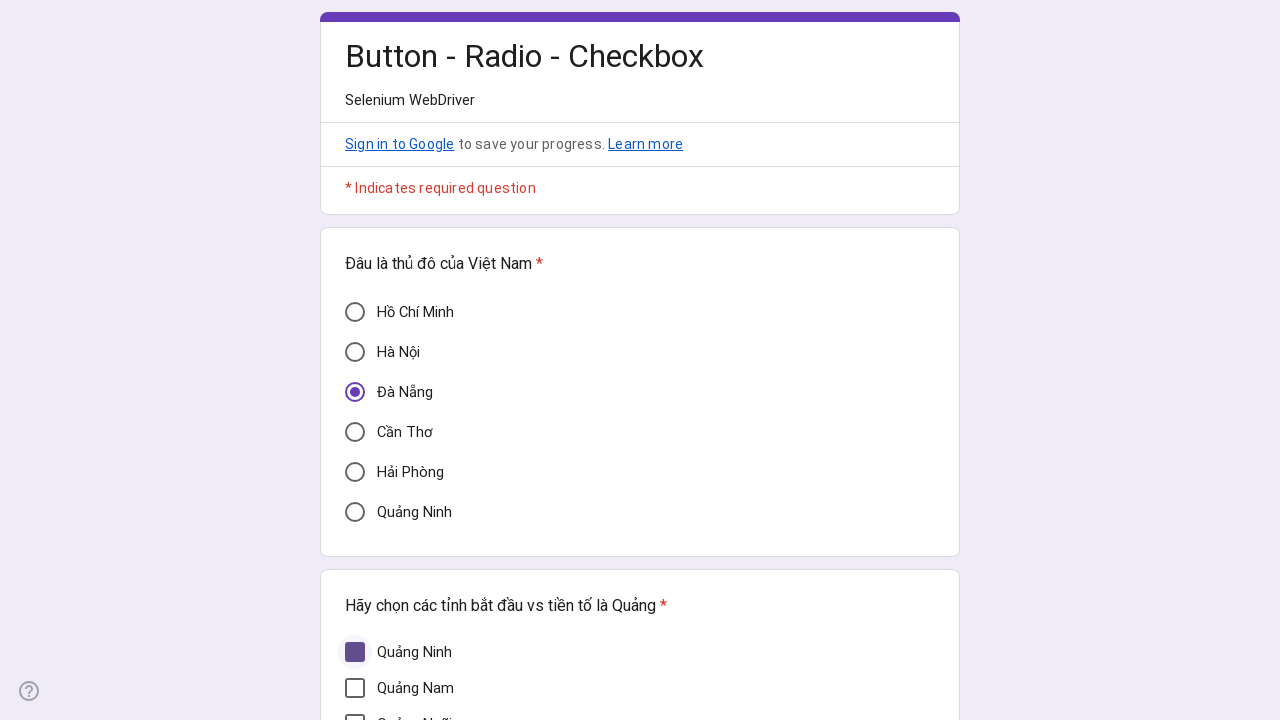

Verified Quang Ninh checkbox is now checked
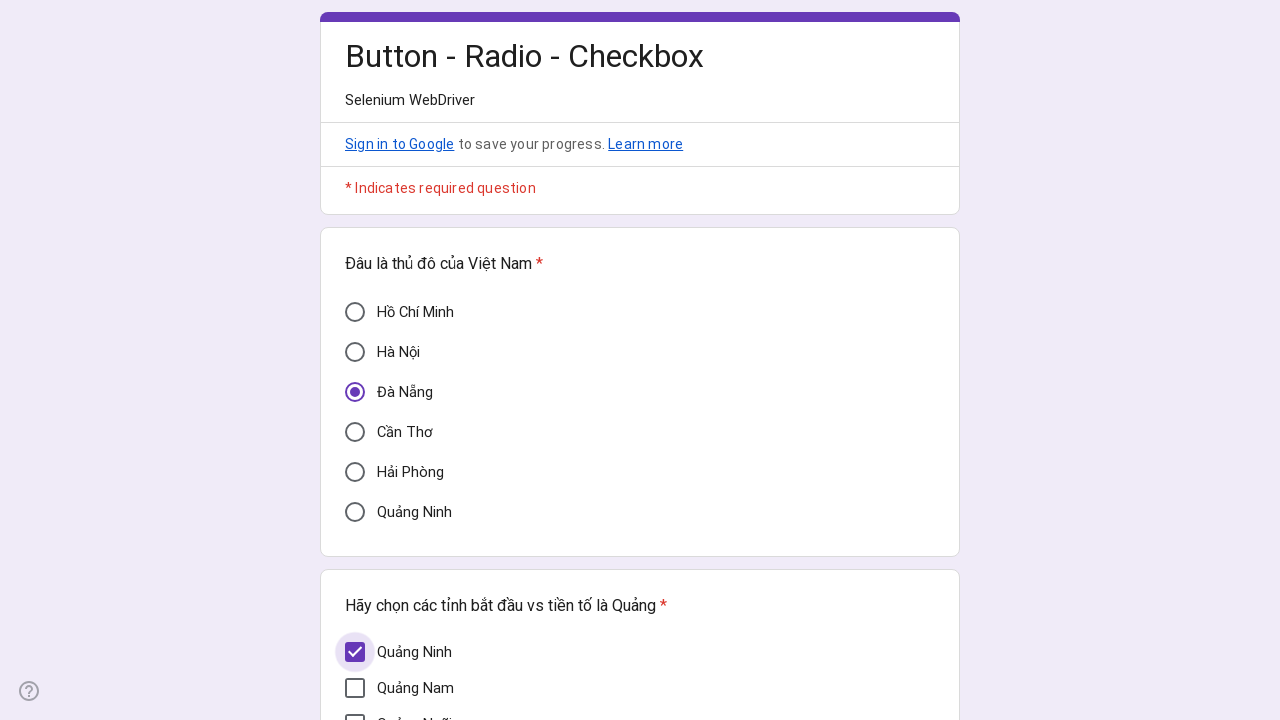

Clicked Quang Ninh checkbox to uncheck it at (355, 652) on div[role='checkbox'][aria-label='Quảng Ninh']
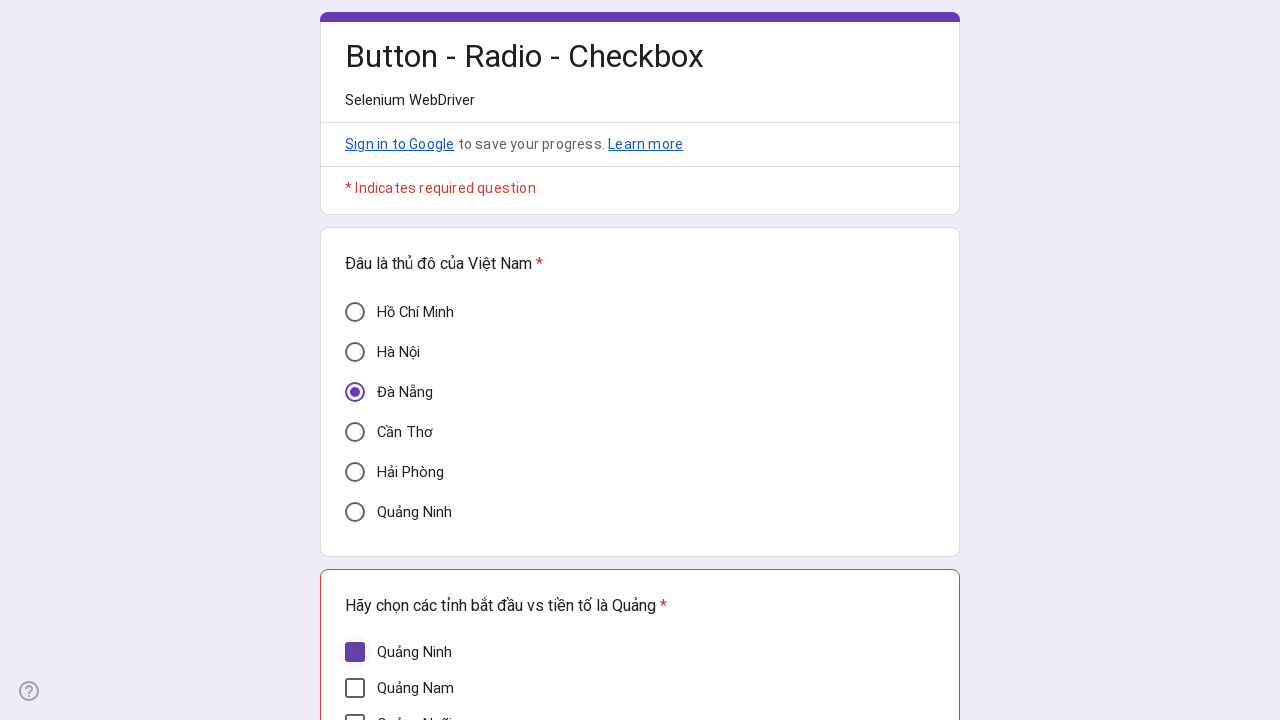

Verified Quang Ninh checkbox is now unchecked
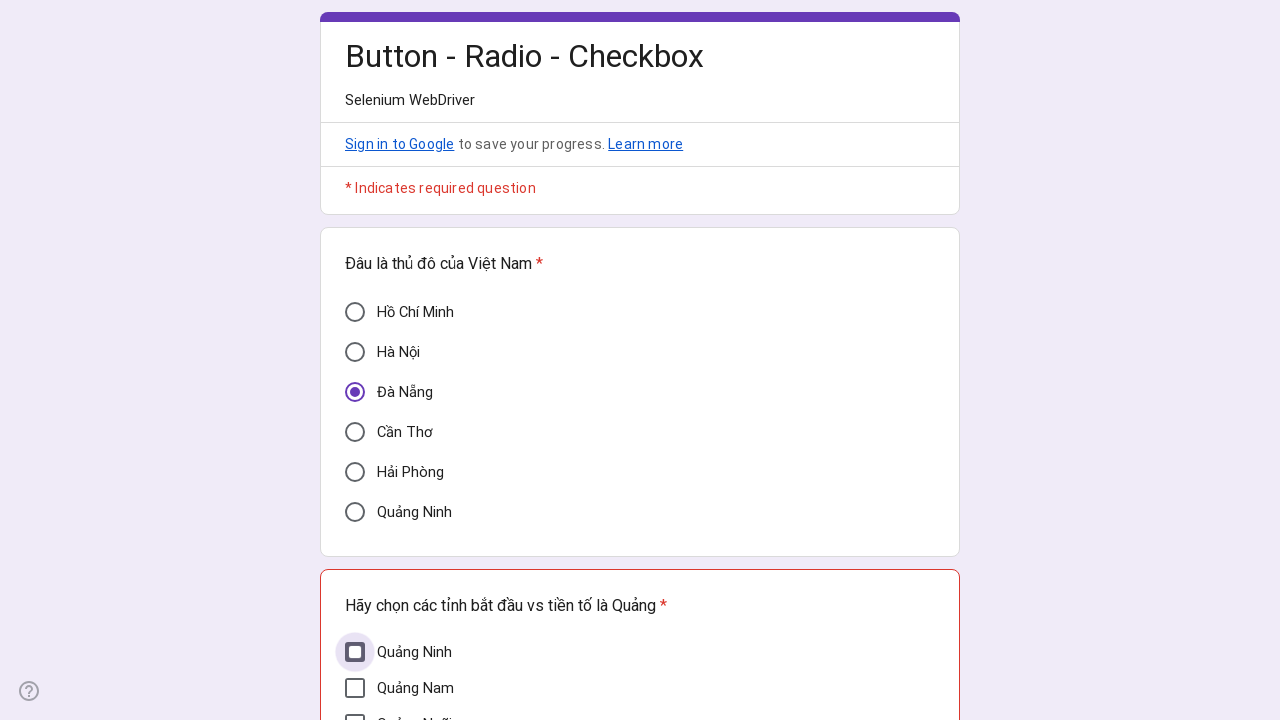

Located 7 checkboxes on the form
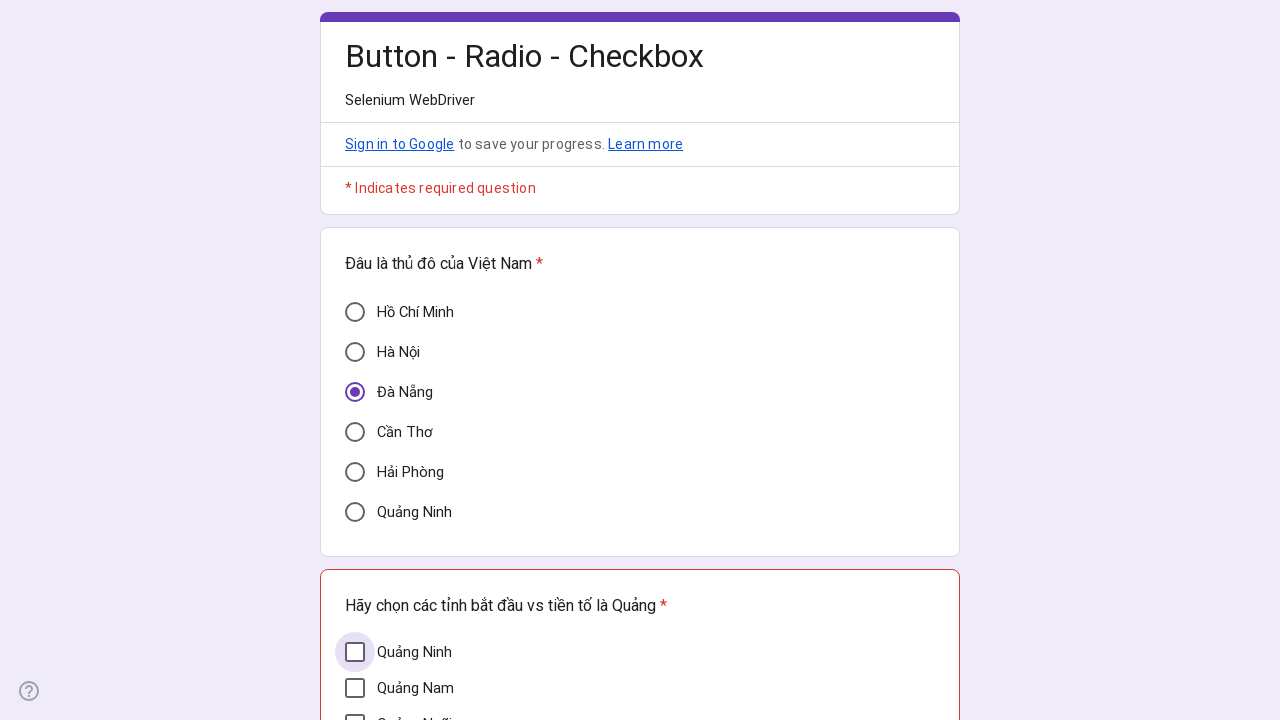

Clicked checkbox 1 of 7 at (355, 652) on div[role='checkbox'] >> nth=0
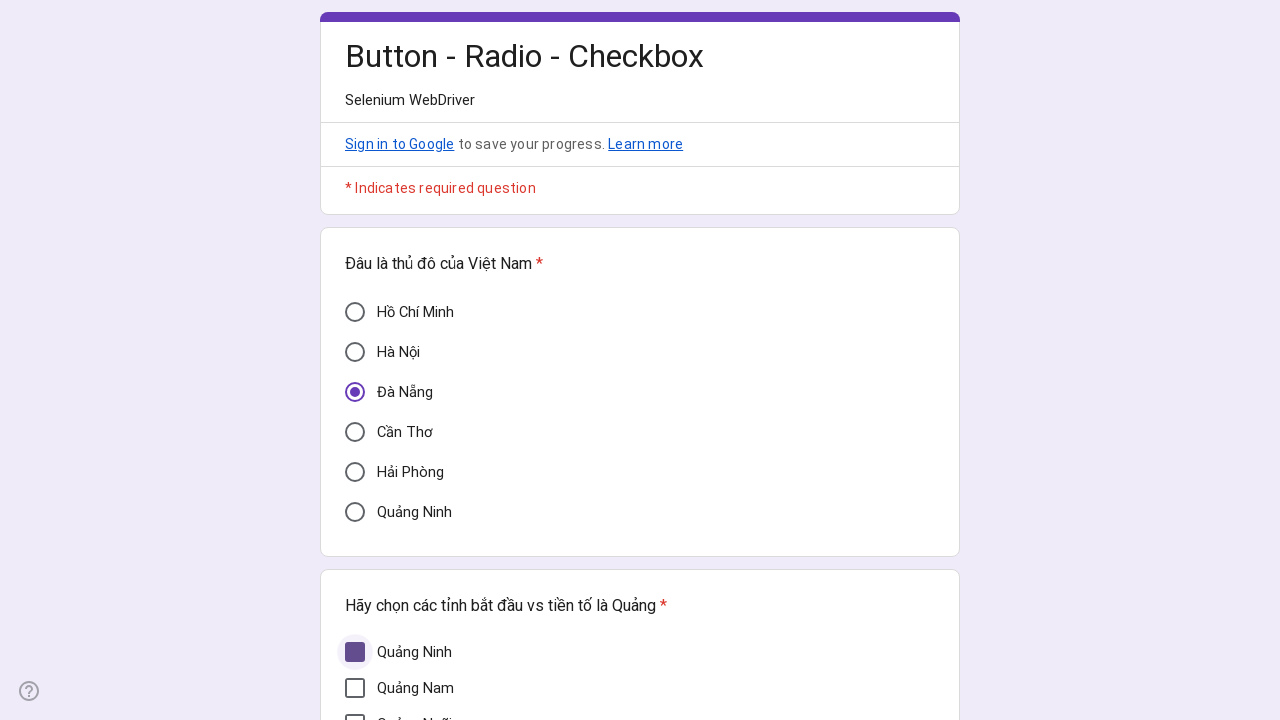

Verified checkbox 1 is checked
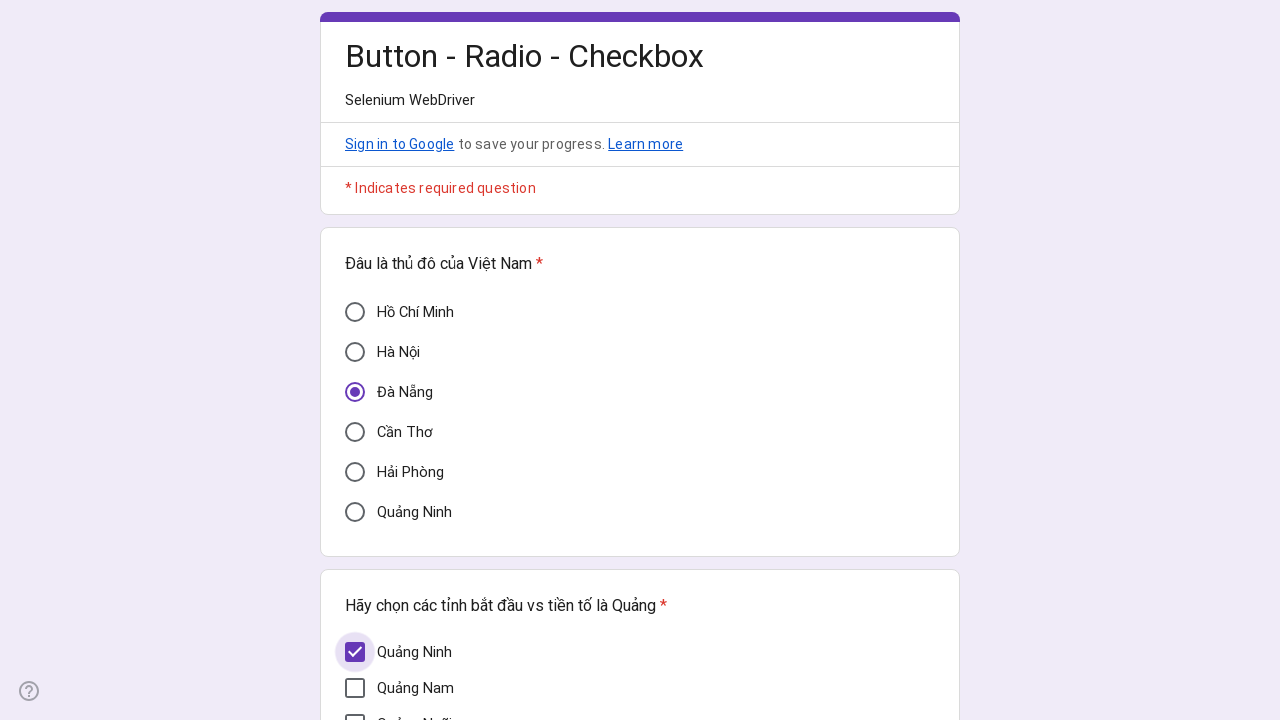

Clicked checkbox 2 of 7 at (355, 688) on div[role='checkbox'] >> nth=1
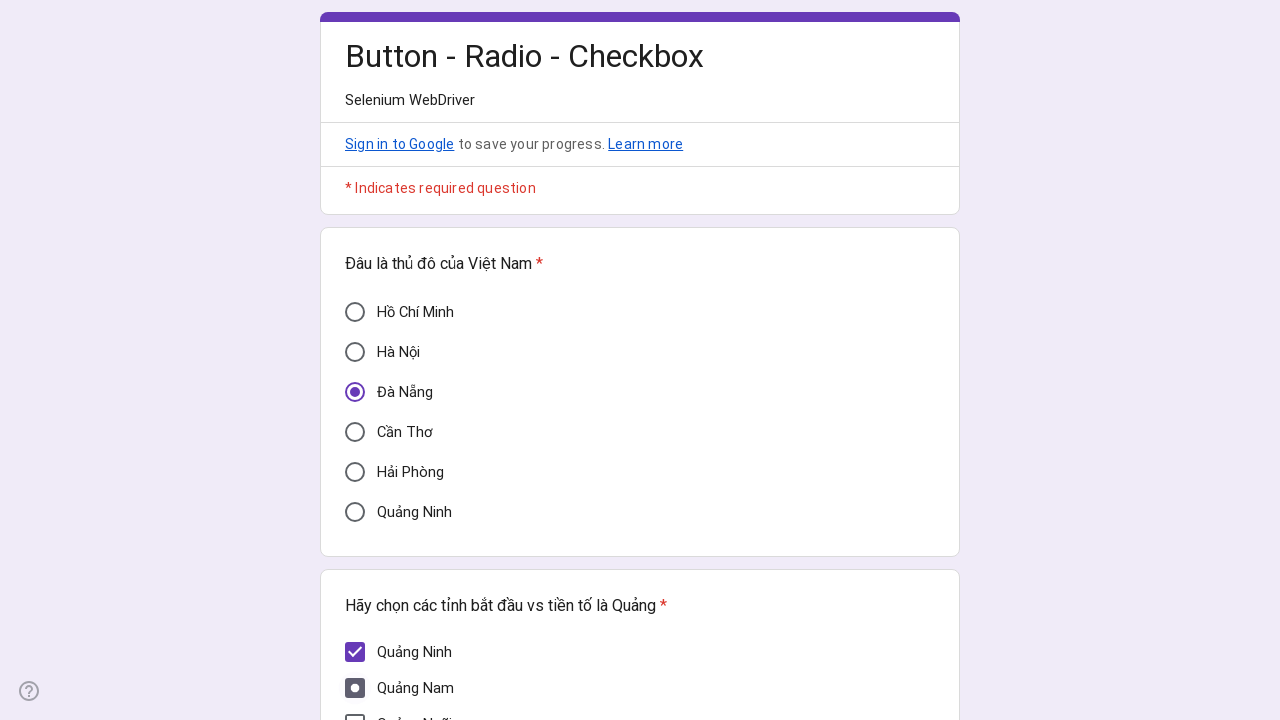

Verified checkbox 2 is checked
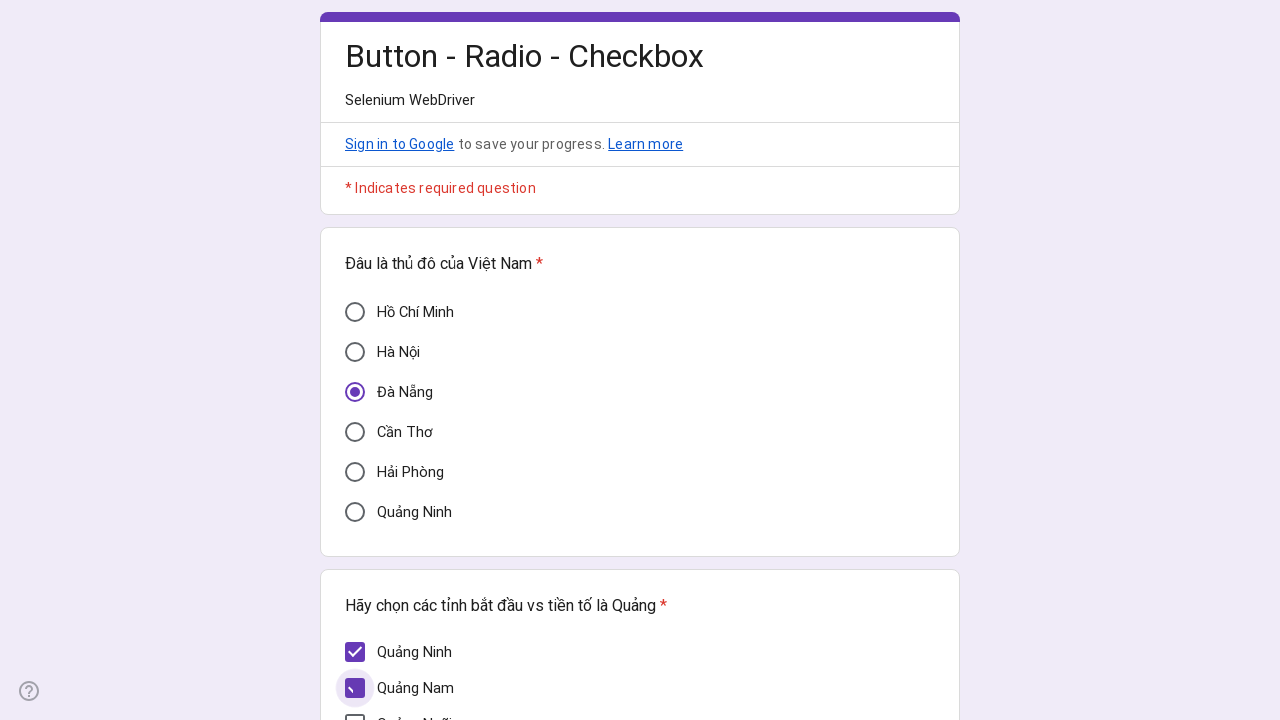

Clicked checkbox 3 of 7 at (355, 710) on div[role='checkbox'] >> nth=2
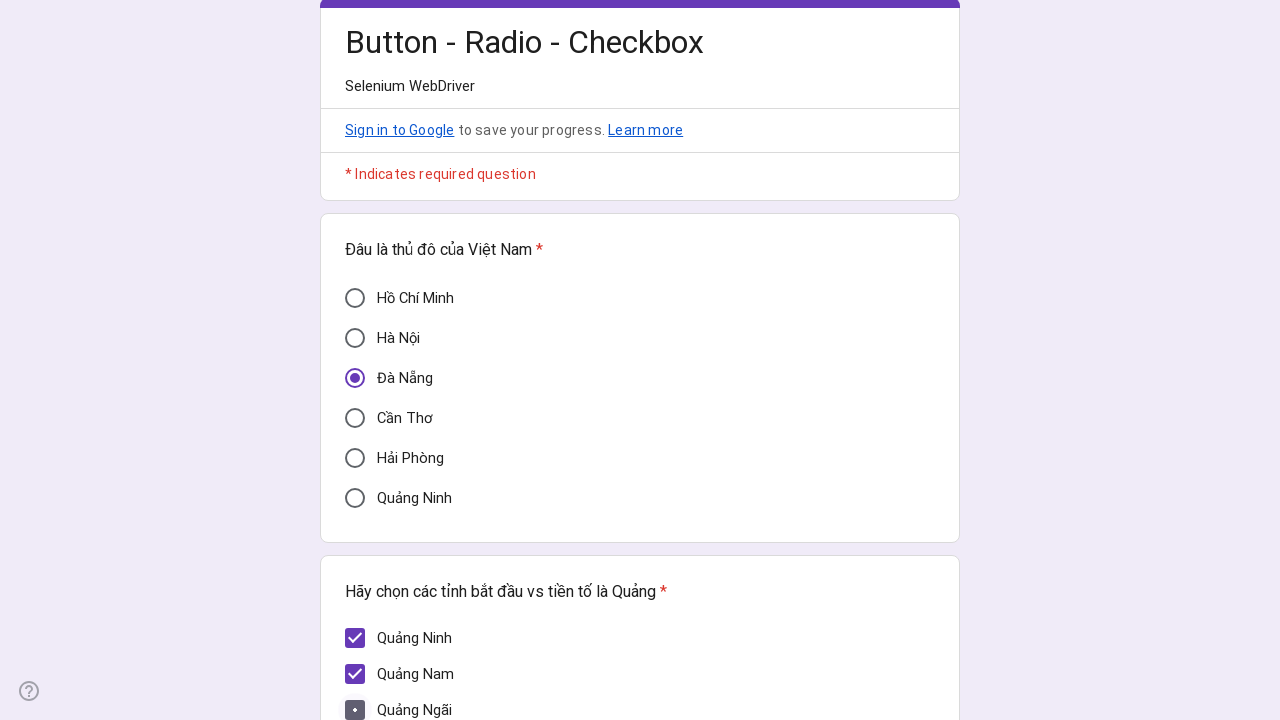

Verified checkbox 3 is checked
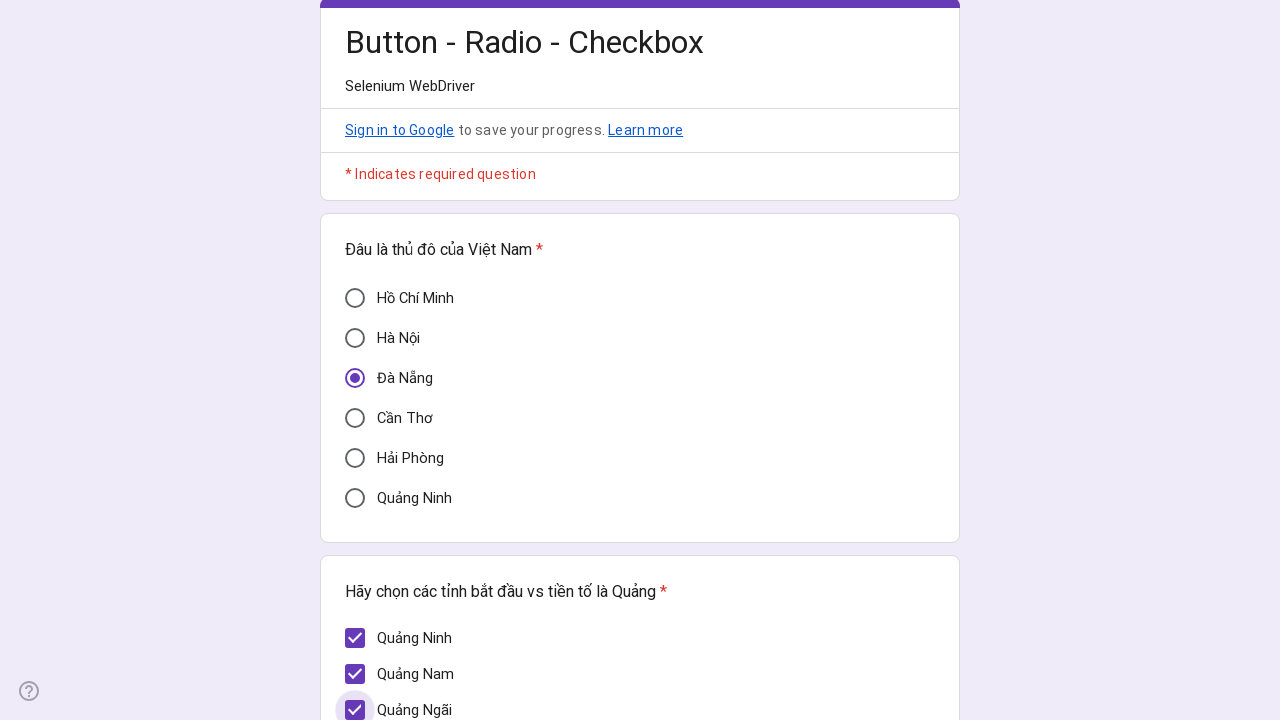

Clicked checkbox 4 of 7 at (355, 375) on div[role='checkbox'] >> nth=3
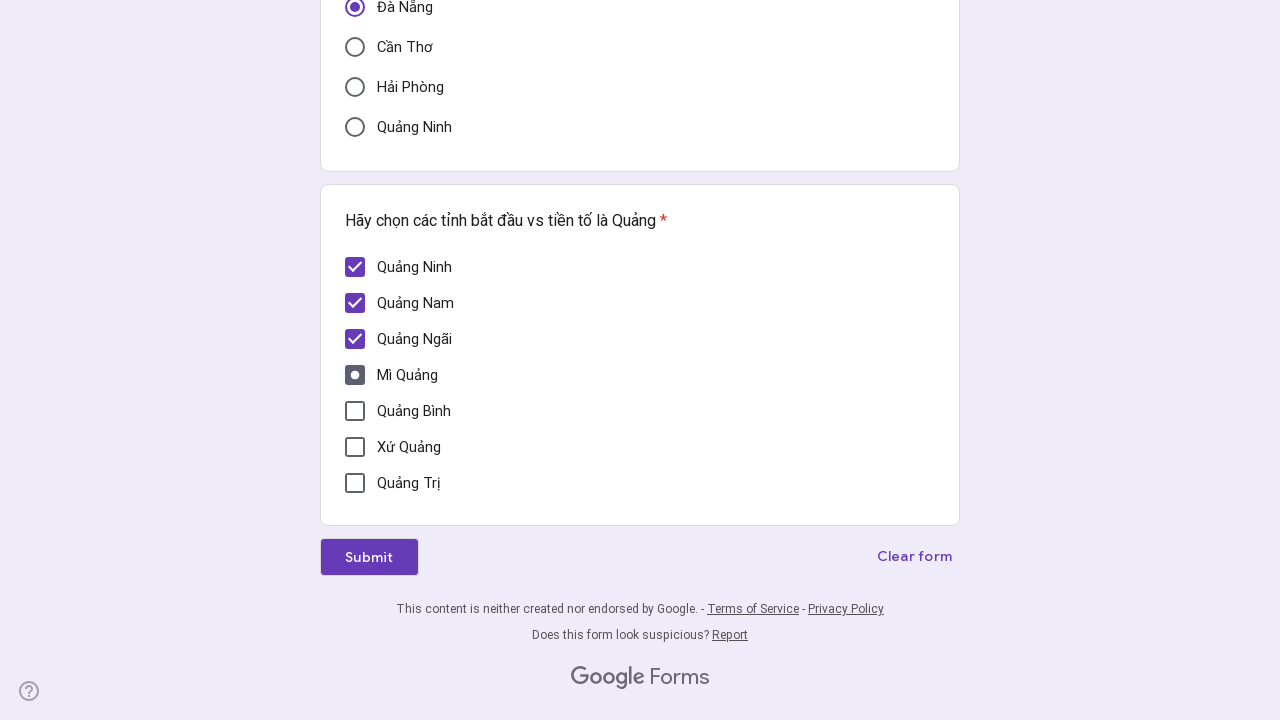

Verified checkbox 4 is checked
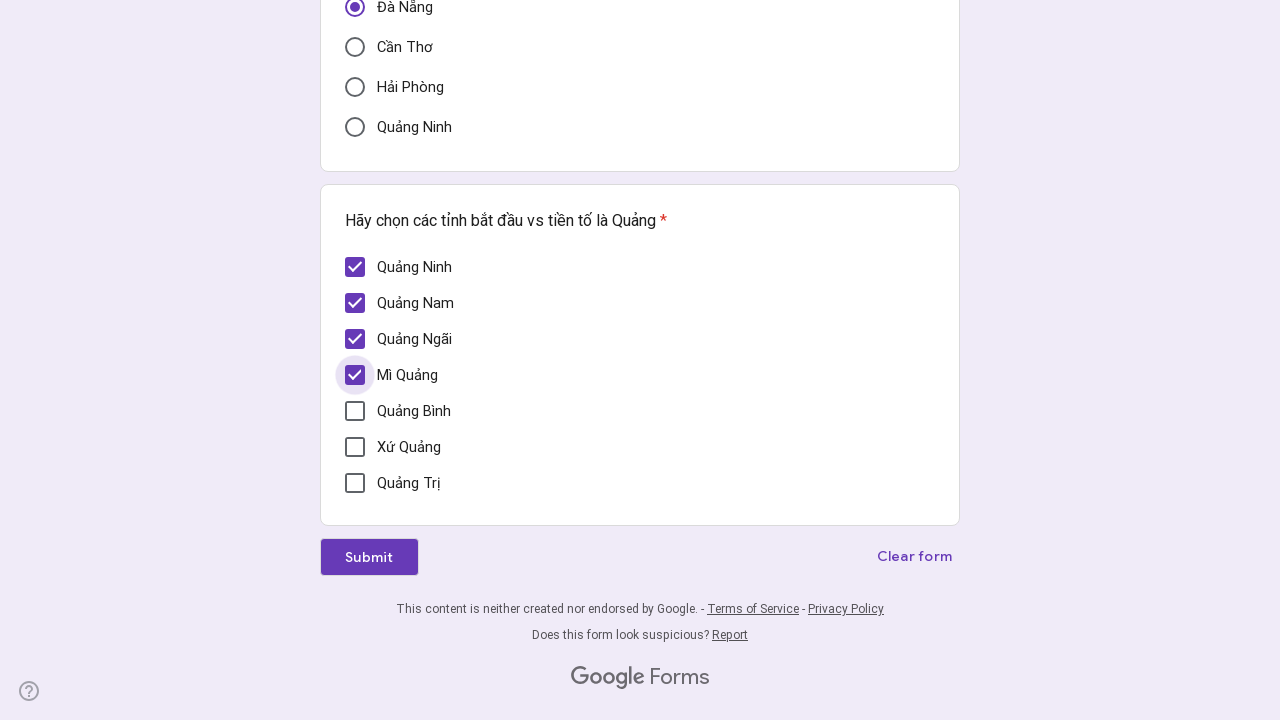

Clicked checkbox 5 of 7 at (355, 411) on div[role='checkbox'] >> nth=4
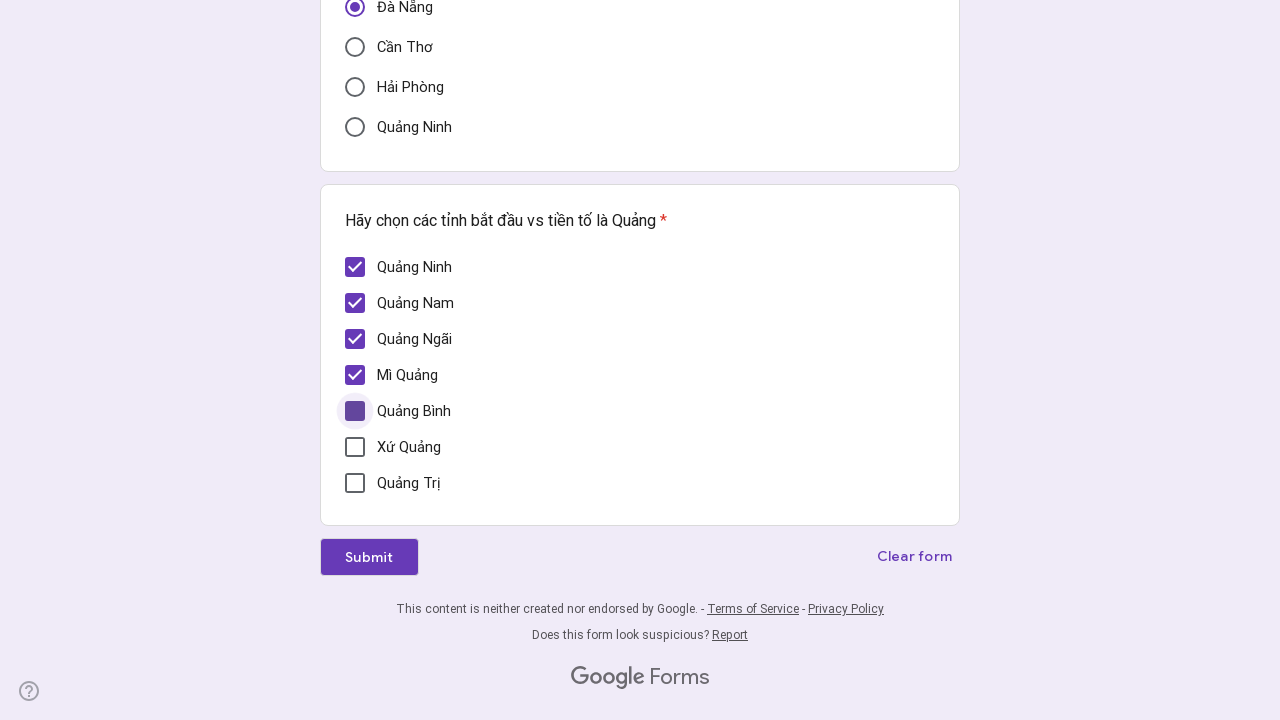

Verified checkbox 5 is checked
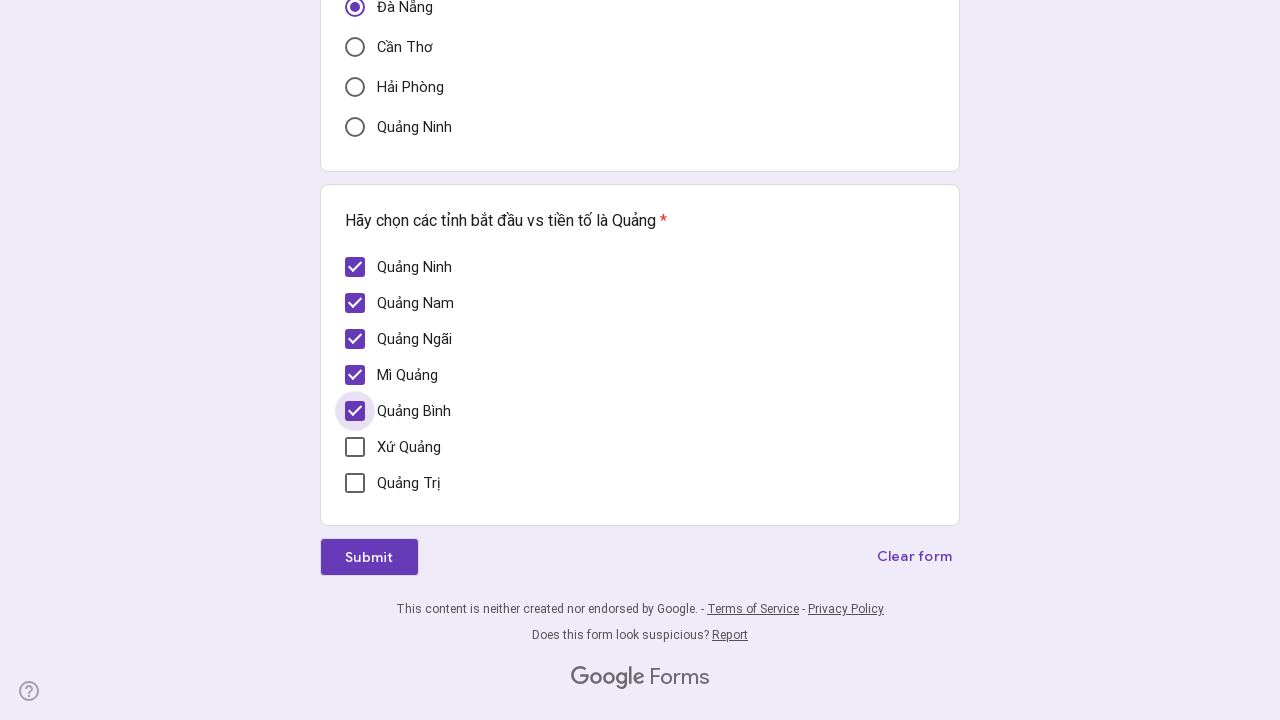

Clicked checkbox 6 of 7 at (355, 447) on div[role='checkbox'] >> nth=5
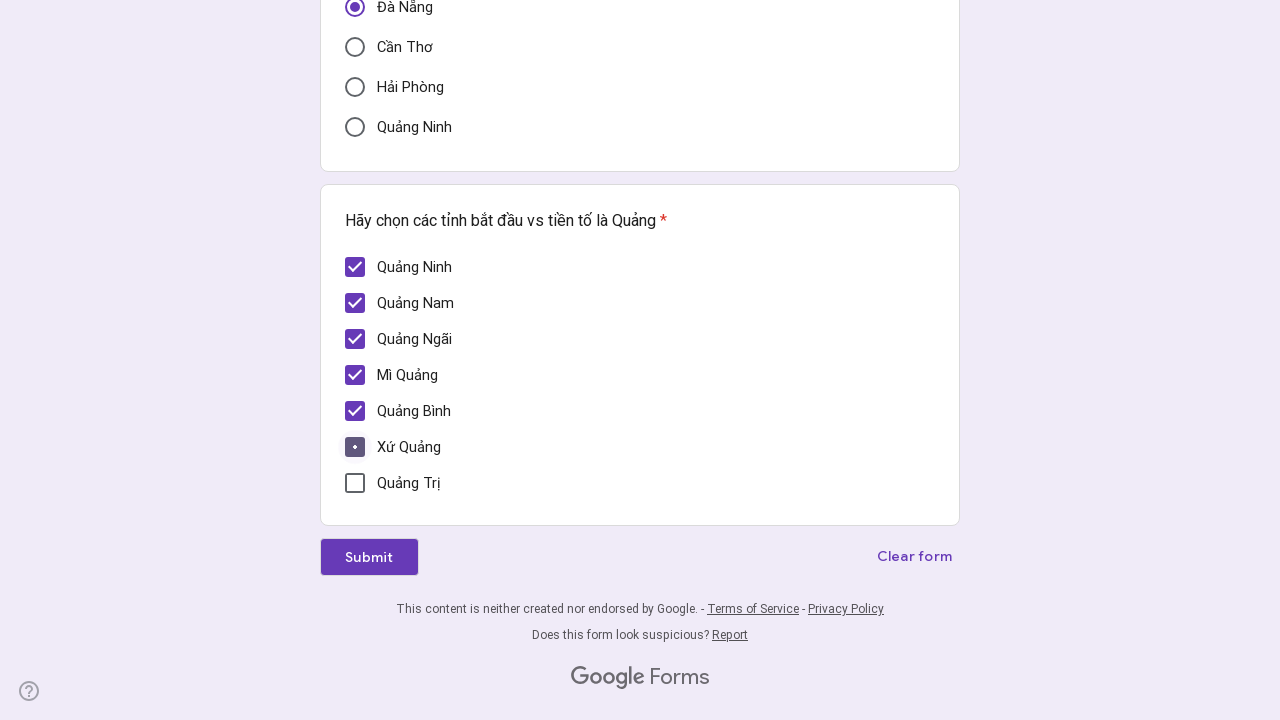

Verified checkbox 6 is checked
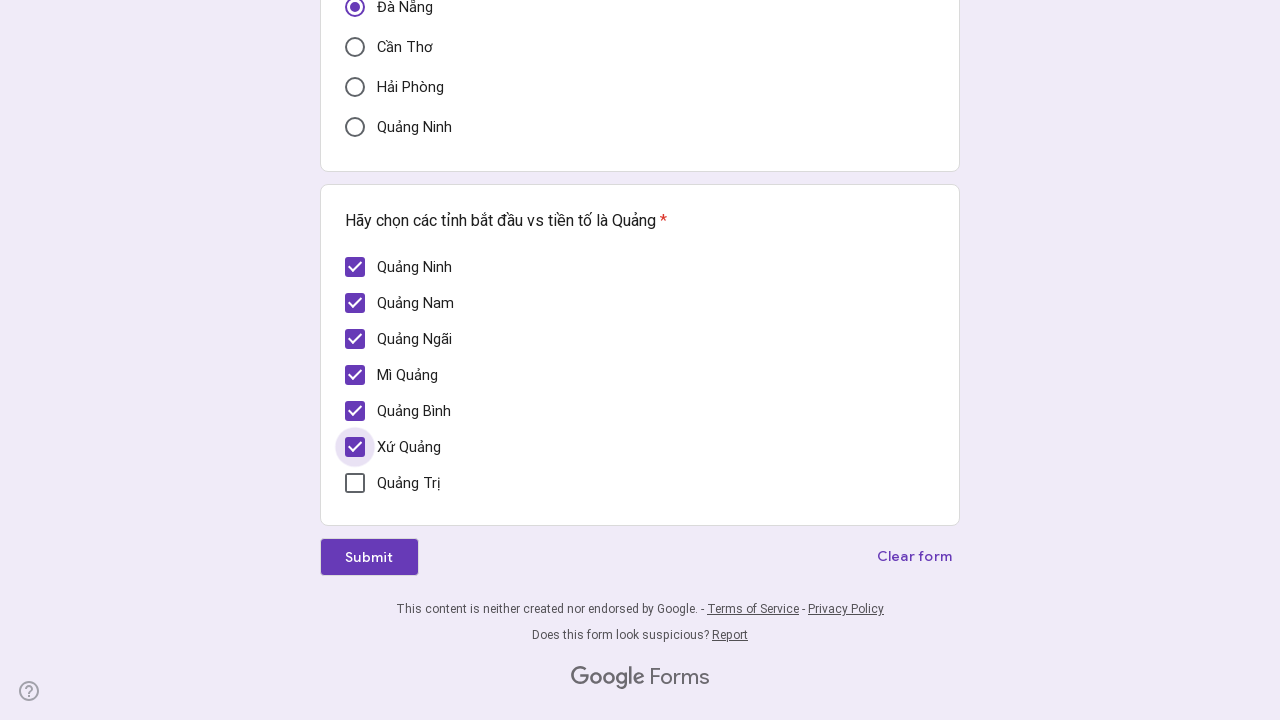

Clicked checkbox 7 of 7 at (355, 483) on div[role='checkbox'] >> nth=6
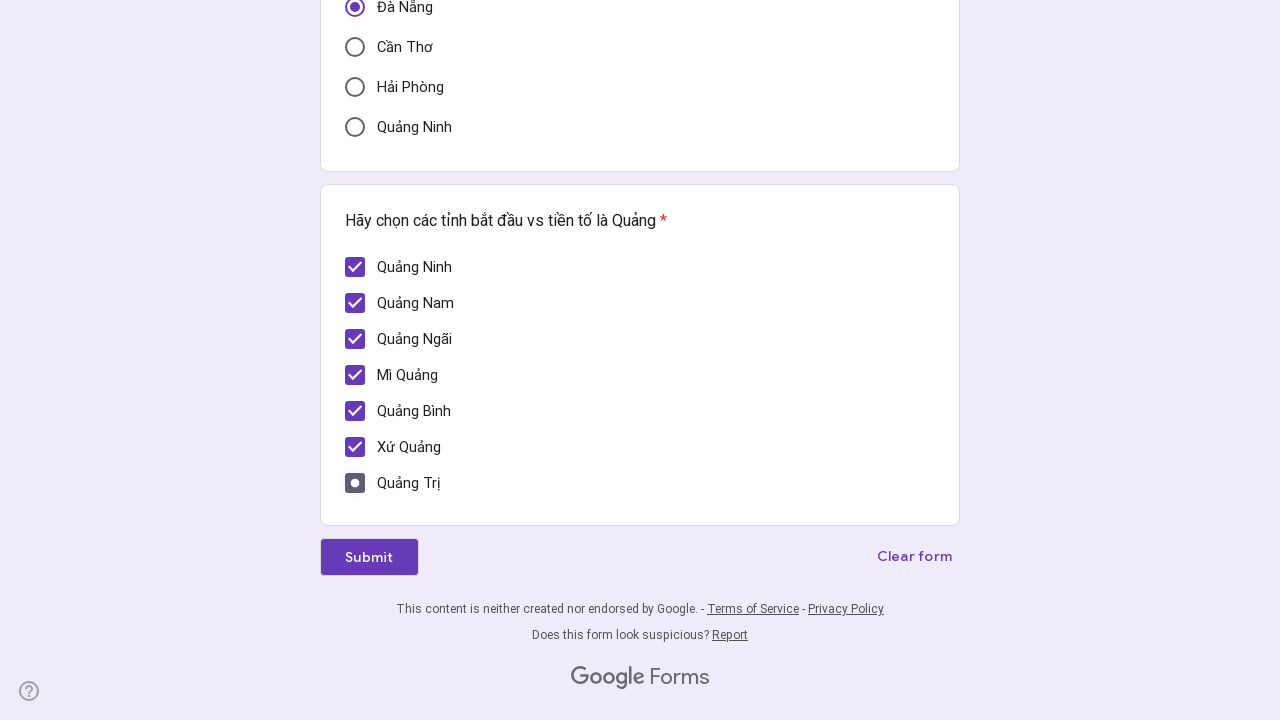

Verified checkbox 7 is checked
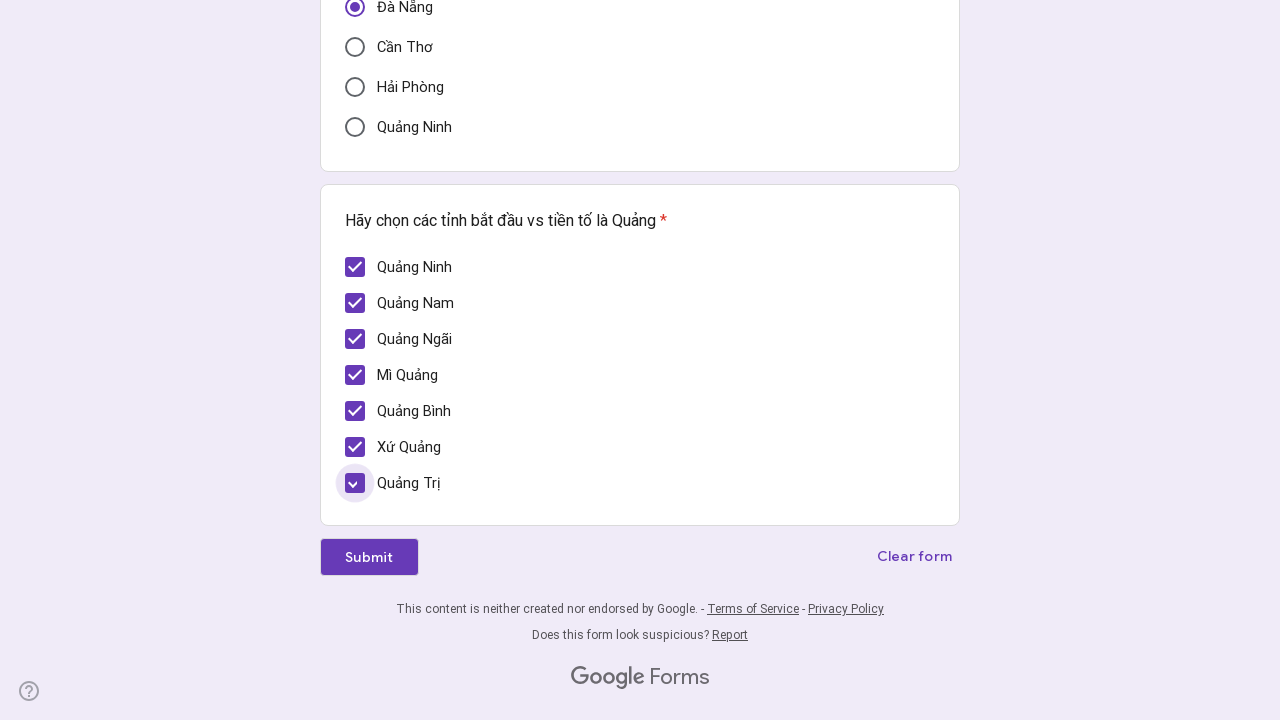

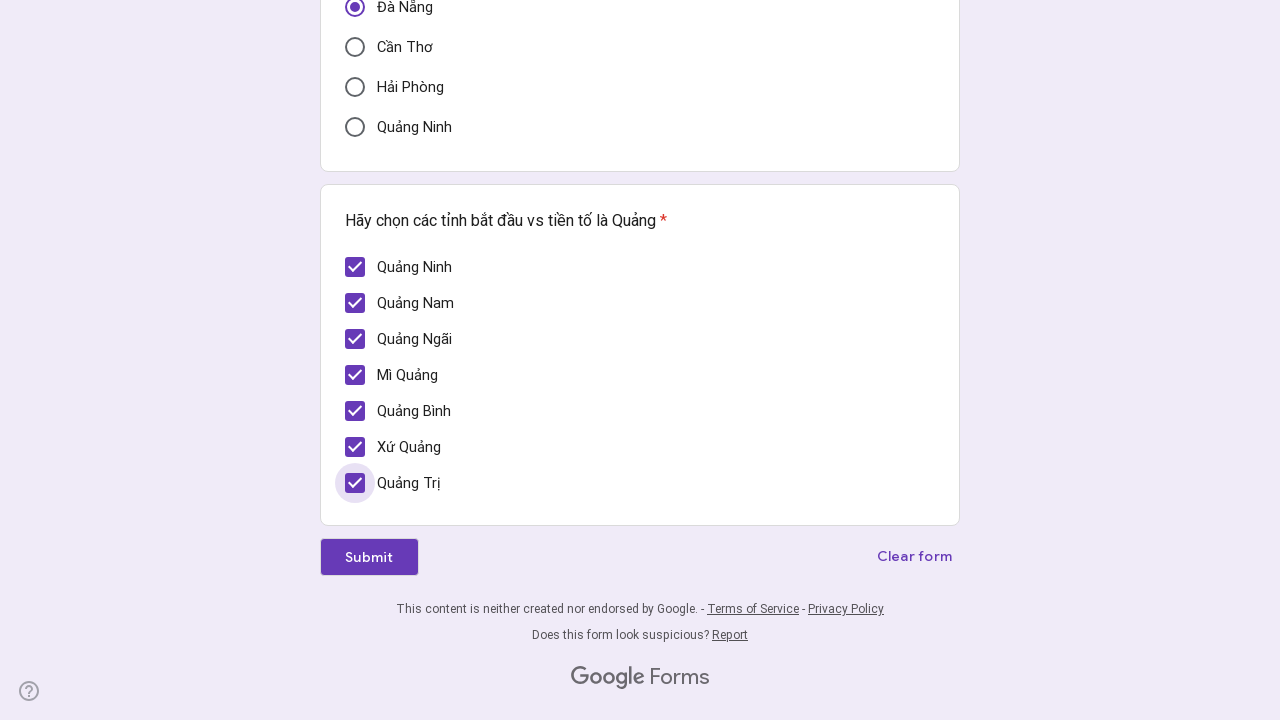